Tests link count on homepage and checkbox interactions on the checkboxes page by checking/unchecking checkboxes and verifying their state

Starting URL: https://the-internet.herokuapp.com/

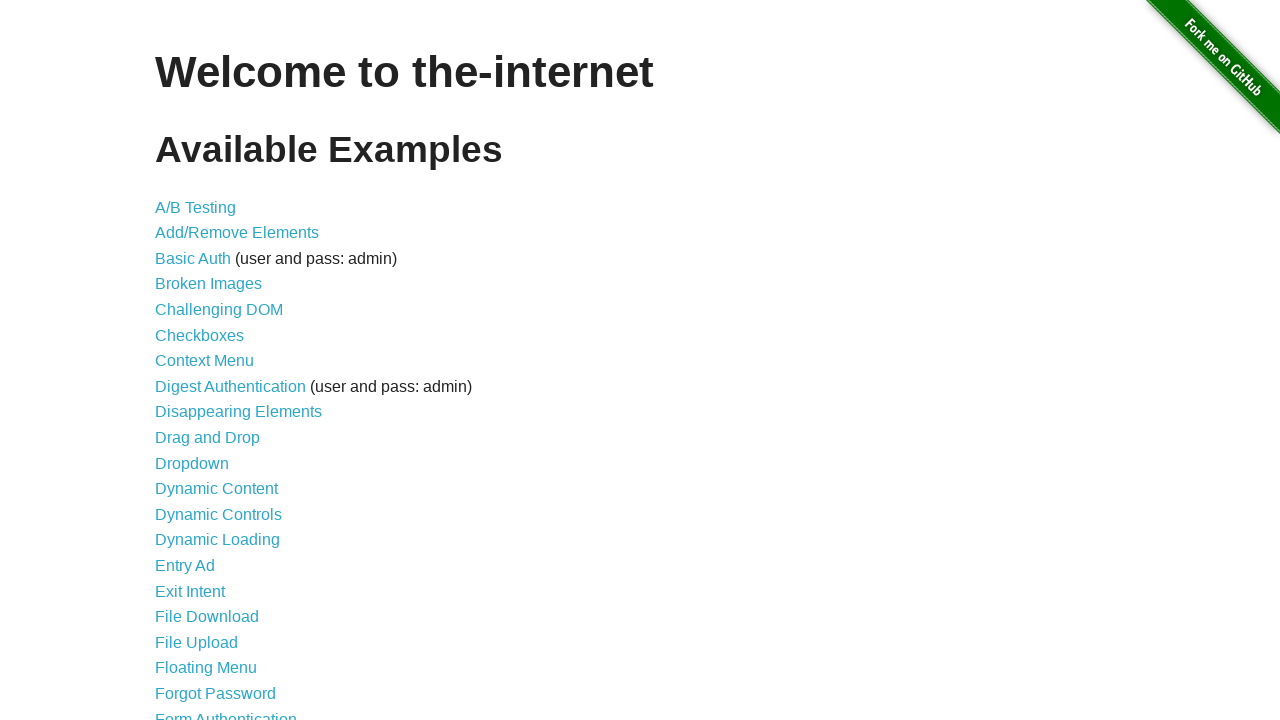

Verified that homepage contains 46 links
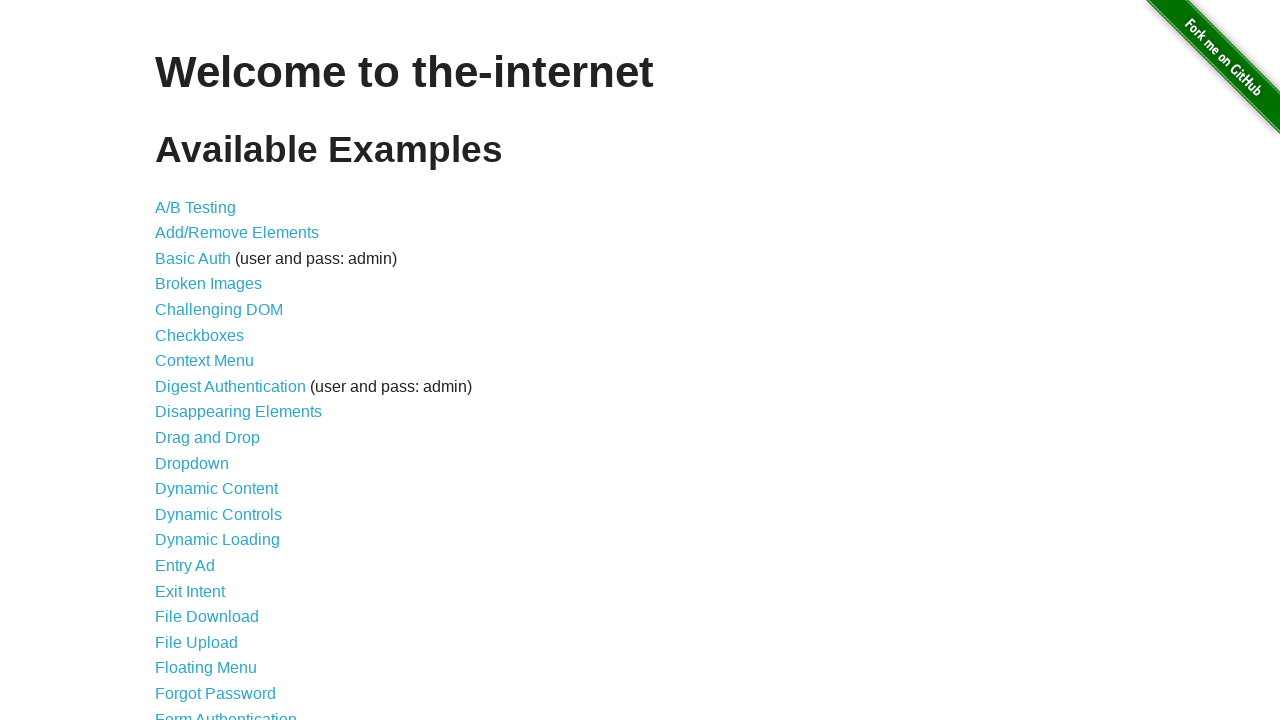

Navigated to checkboxes page
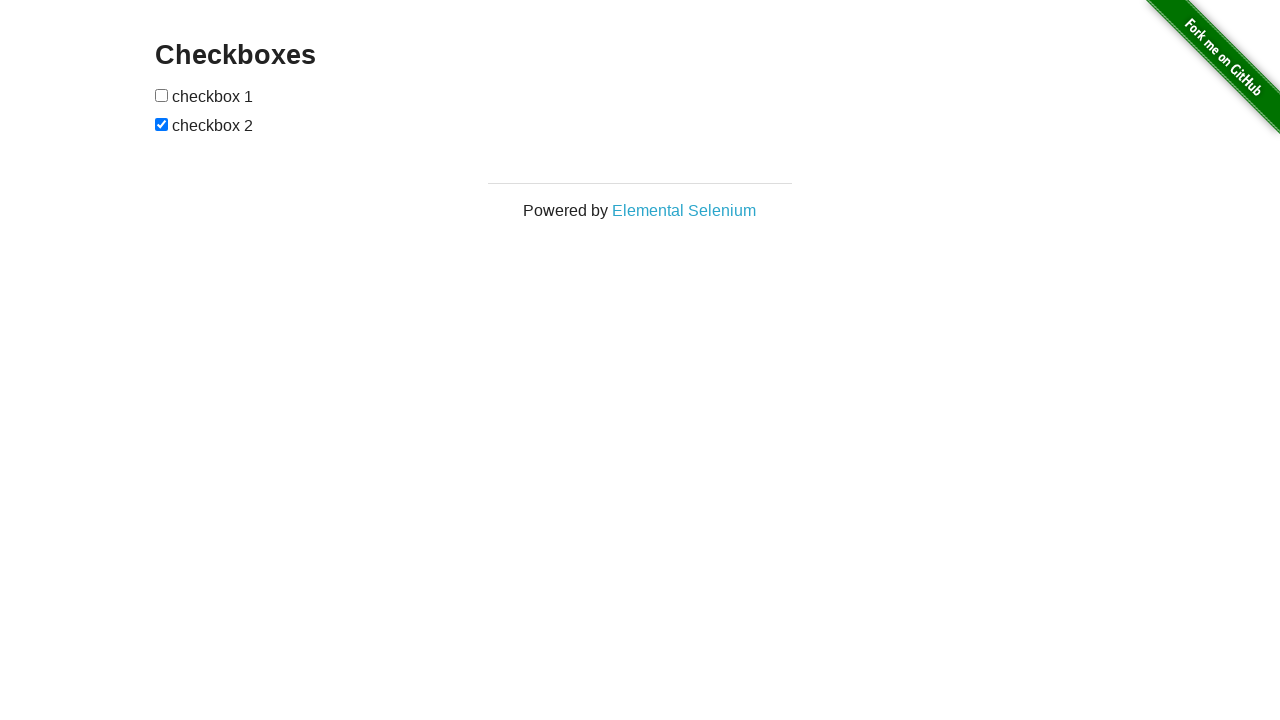

Waited for checkboxes page to fully load
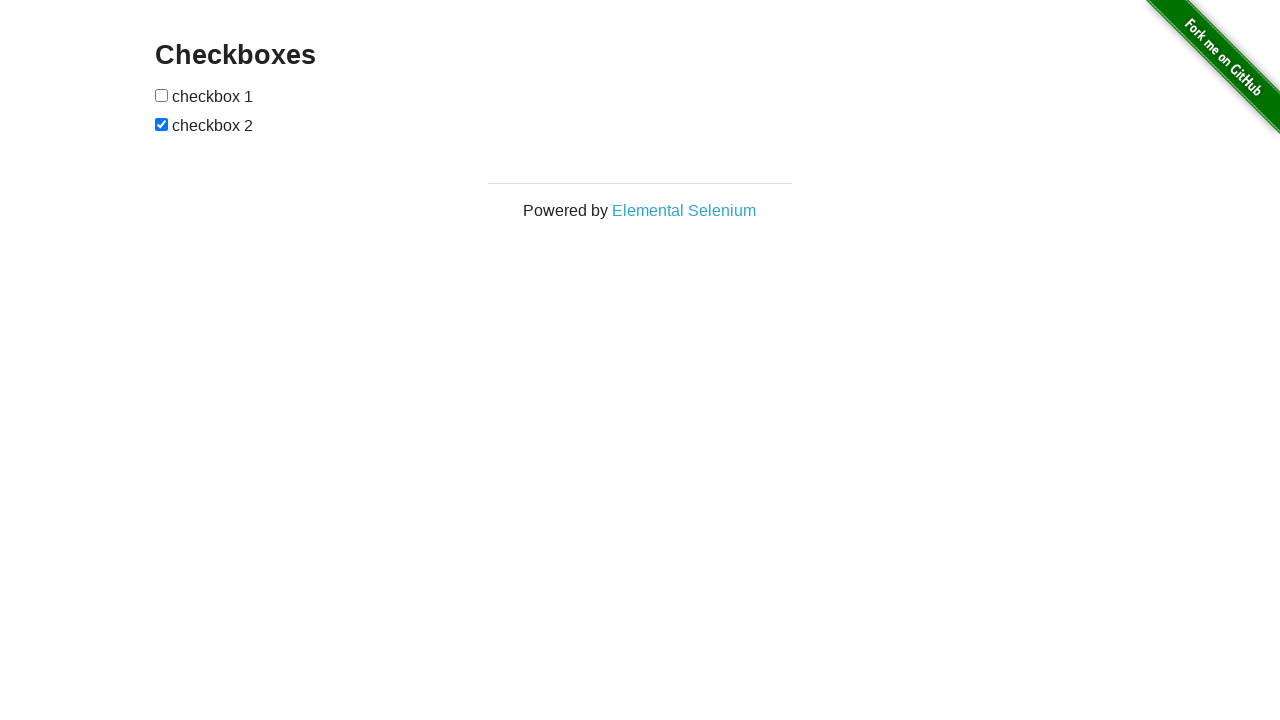

Waited for first checkbox to be available
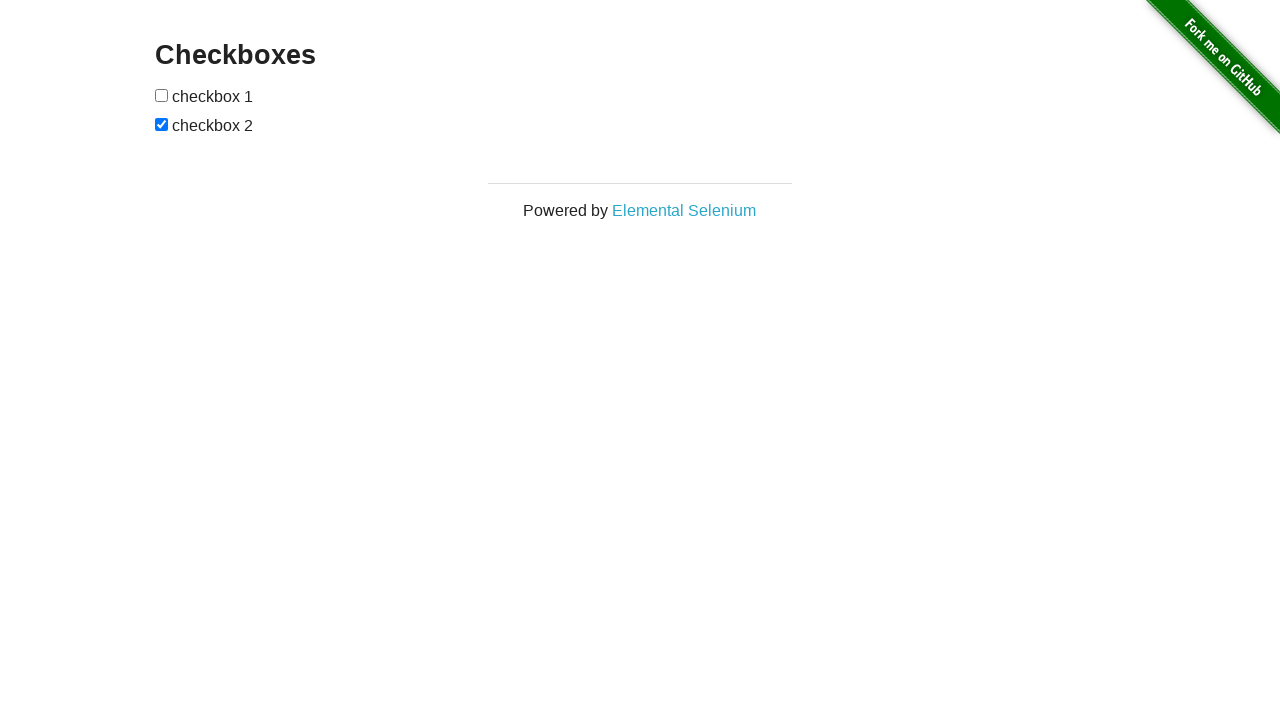

Checked the first checkbox at (162, 95) on internal:role=checkbox >> nth=0
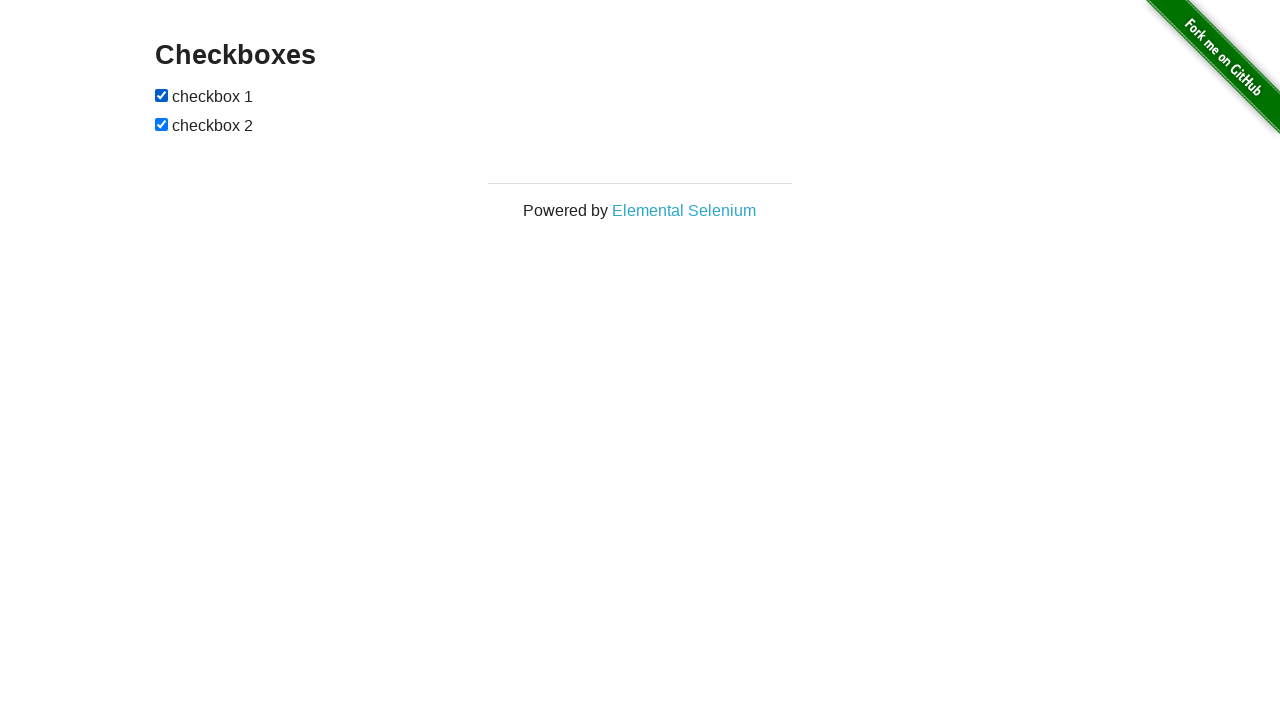

Unchecked the second checkbox at (162, 124) on internal:role=checkbox >> nth=1
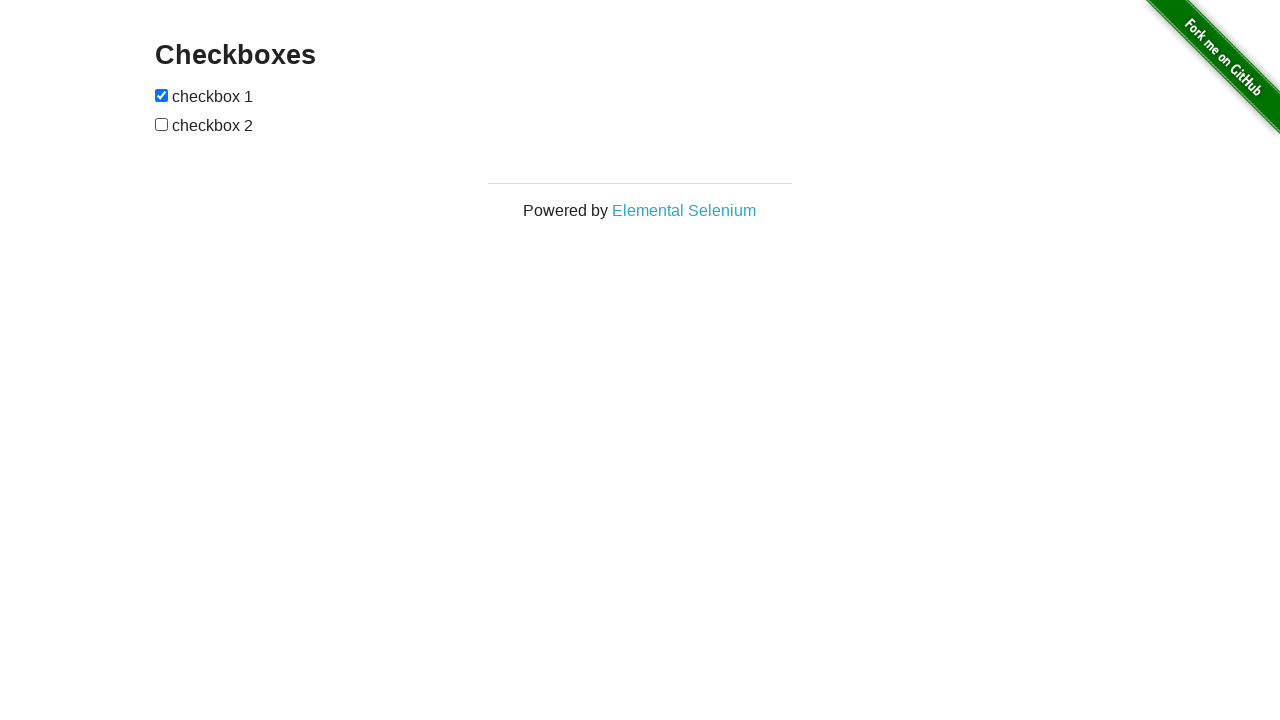

Verified that first checkbox is checked
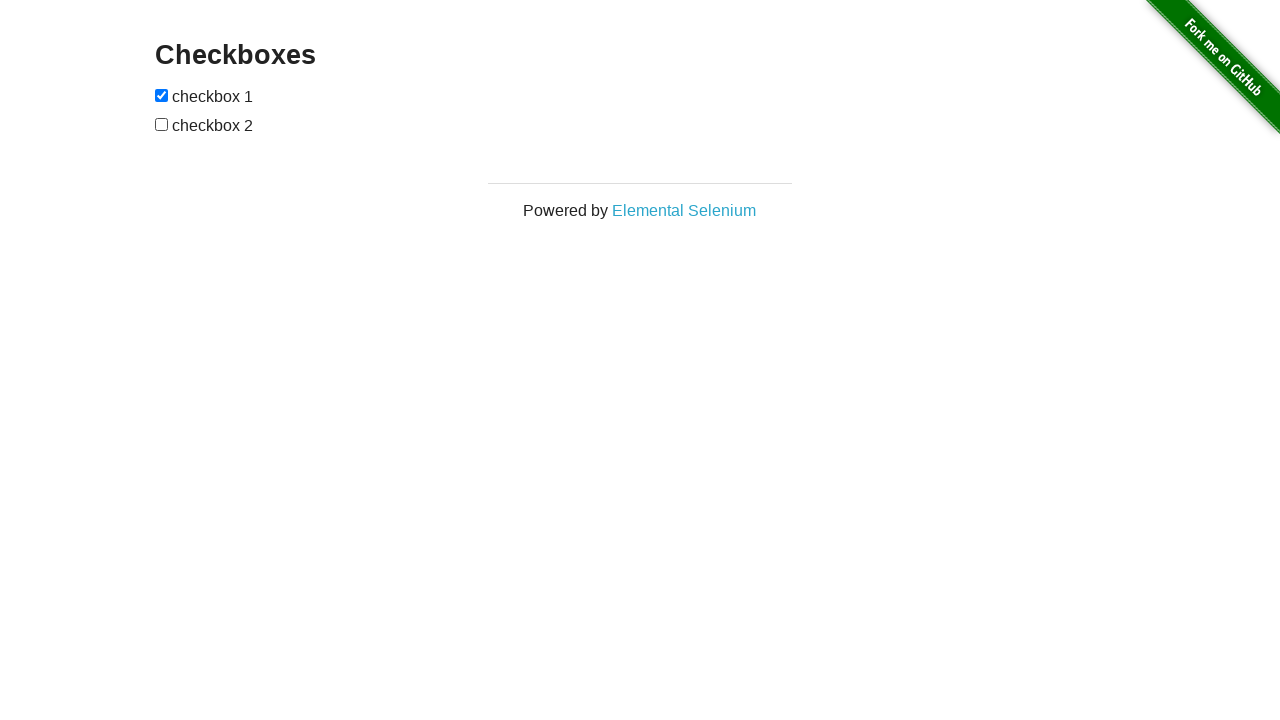

Verified that second checkbox is unchecked
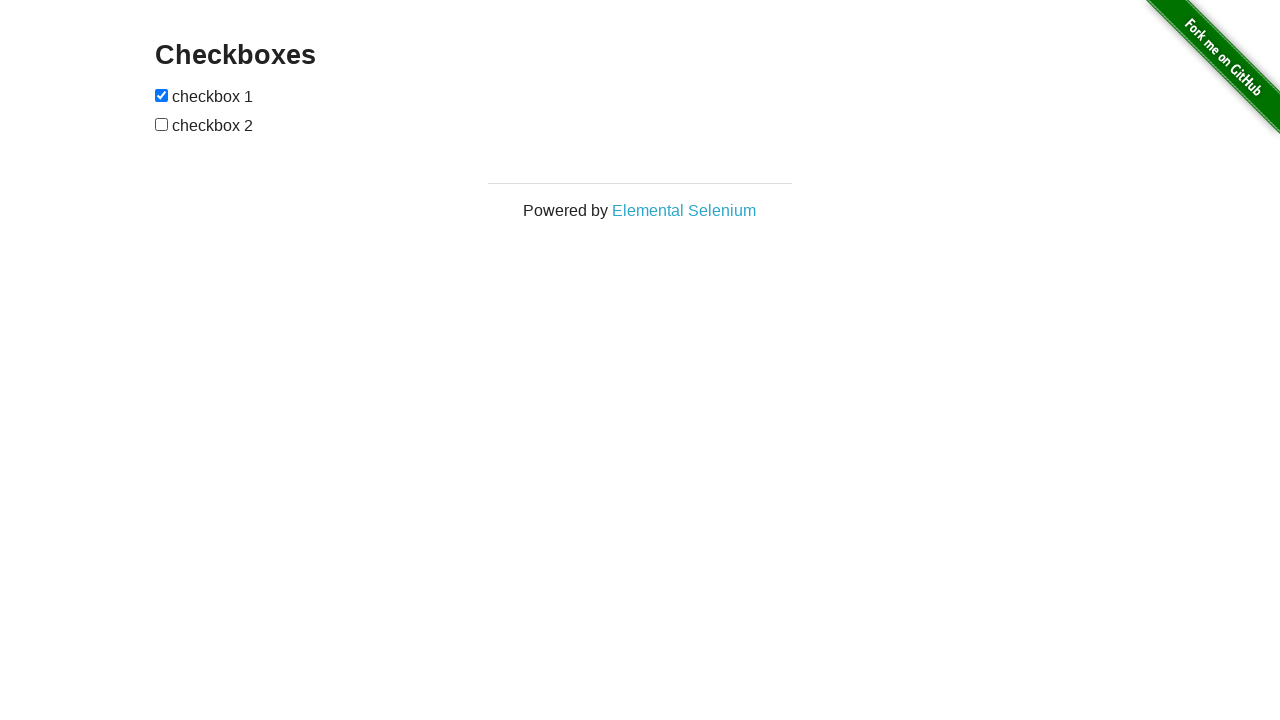

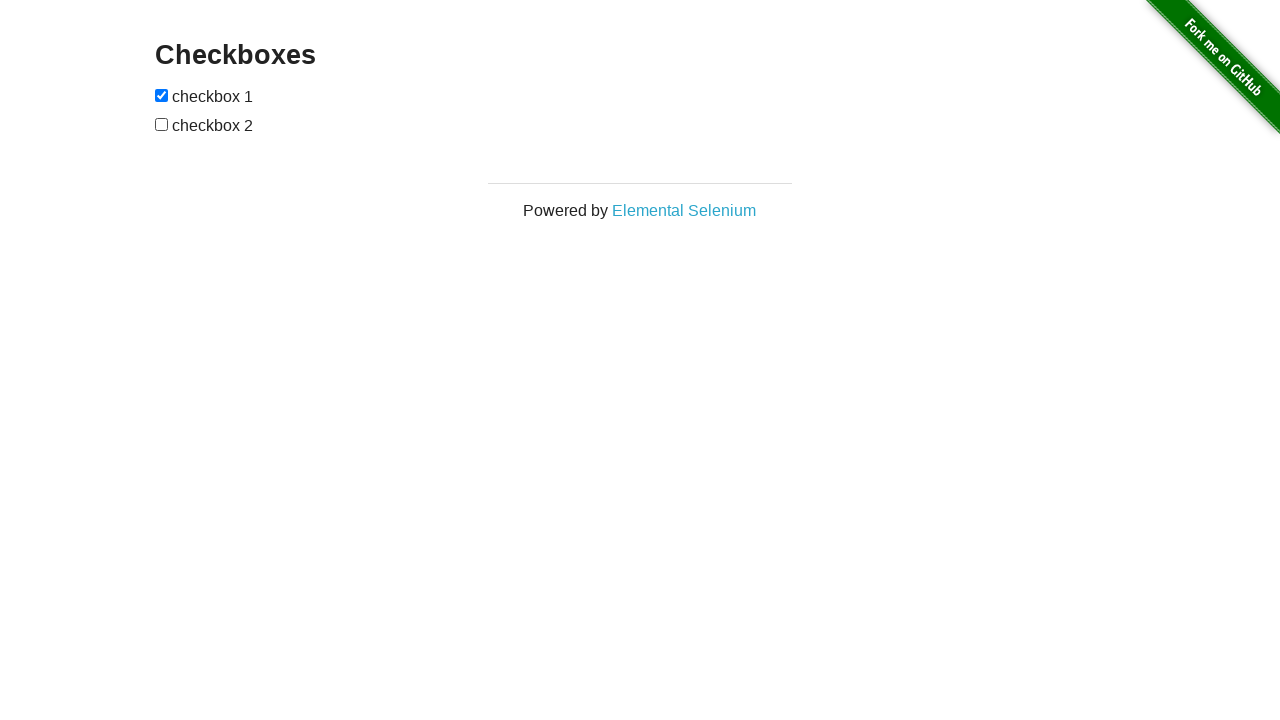